Tests iframe switching functionality by navigating to a frames demo page, switching to frame1, and verifying that a sample text element exists within the frame

Starting URL: https://demoqa.com/frames

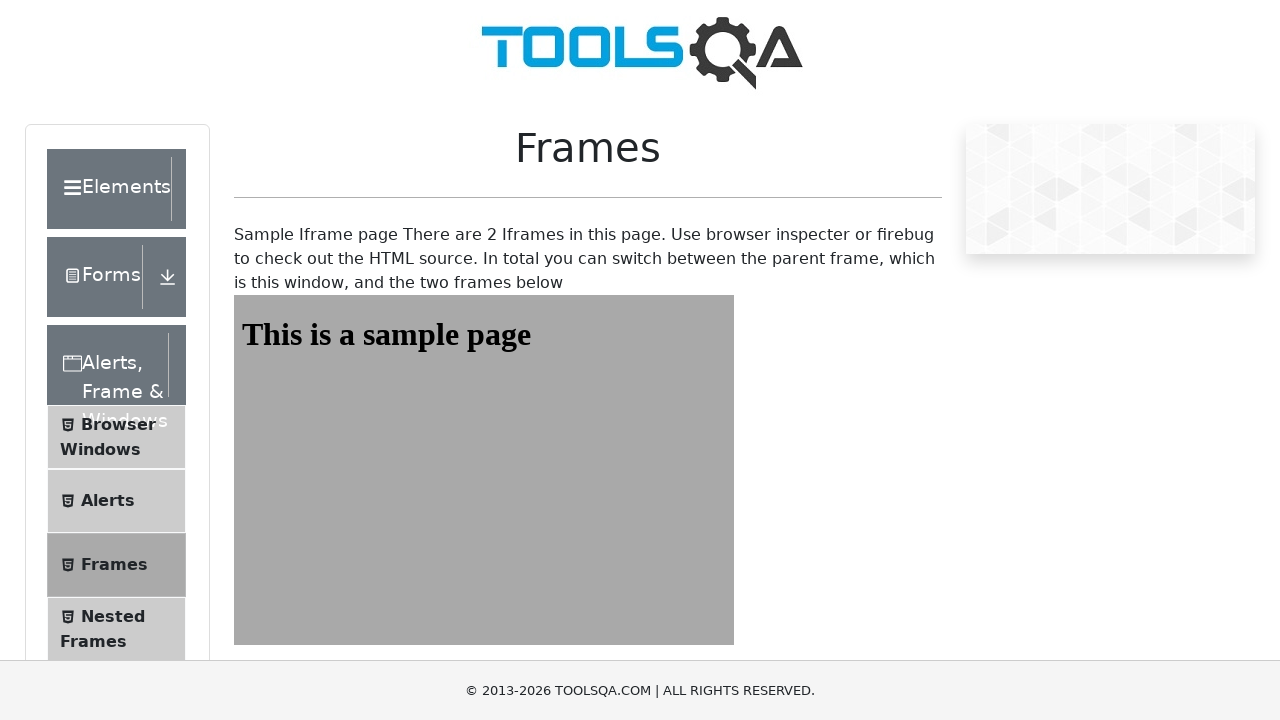

Navigated to frames demo page at https://demoqa.com/frames
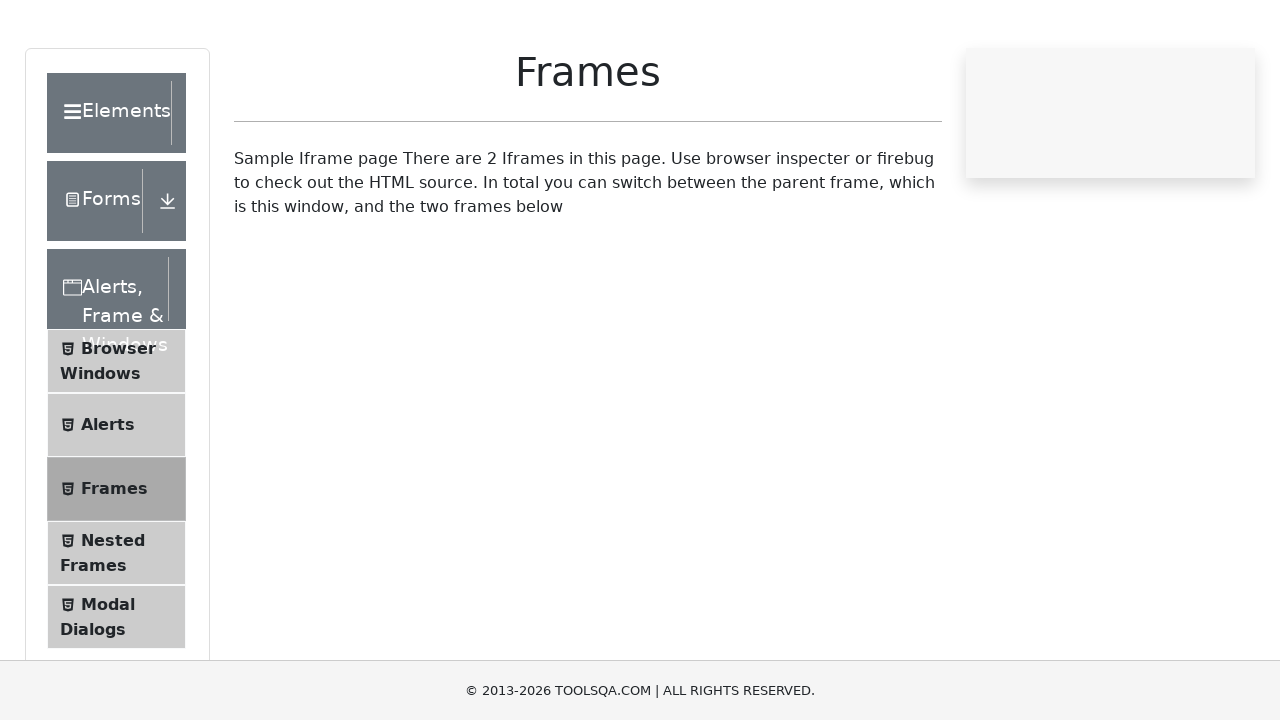

Switched to frame1
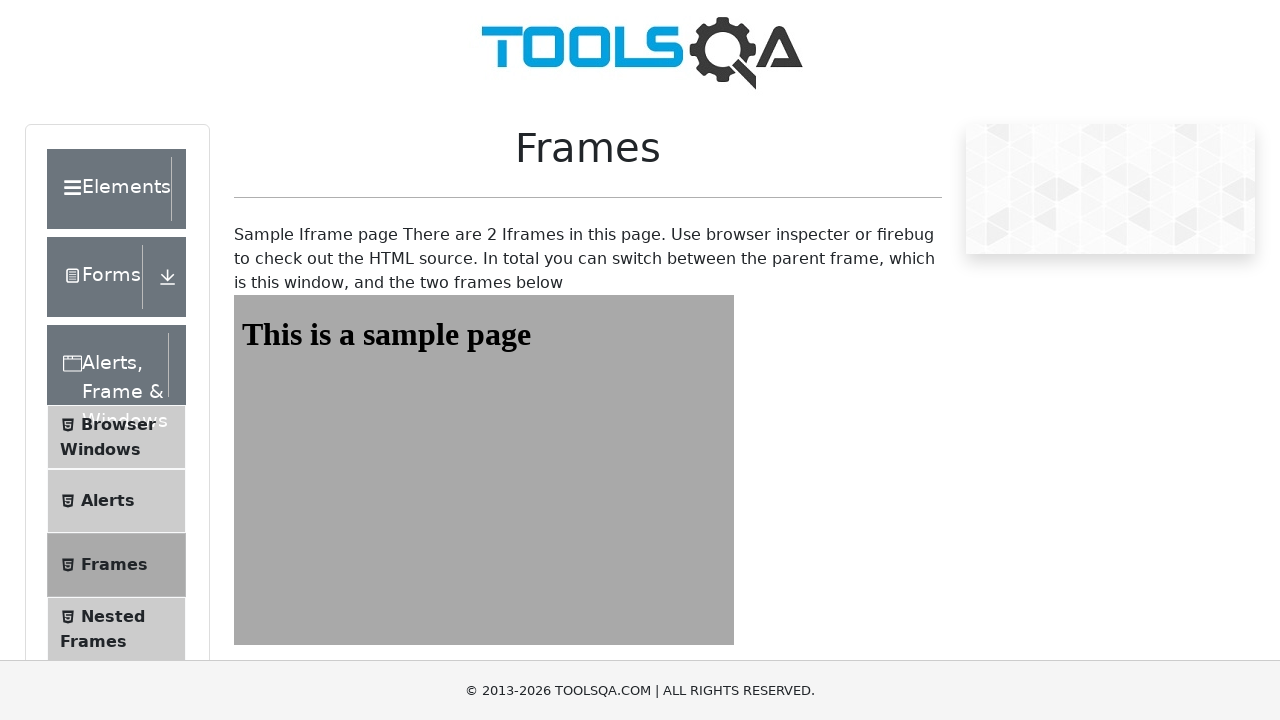

Verified sample text 'This is a sample page' exists within frame1
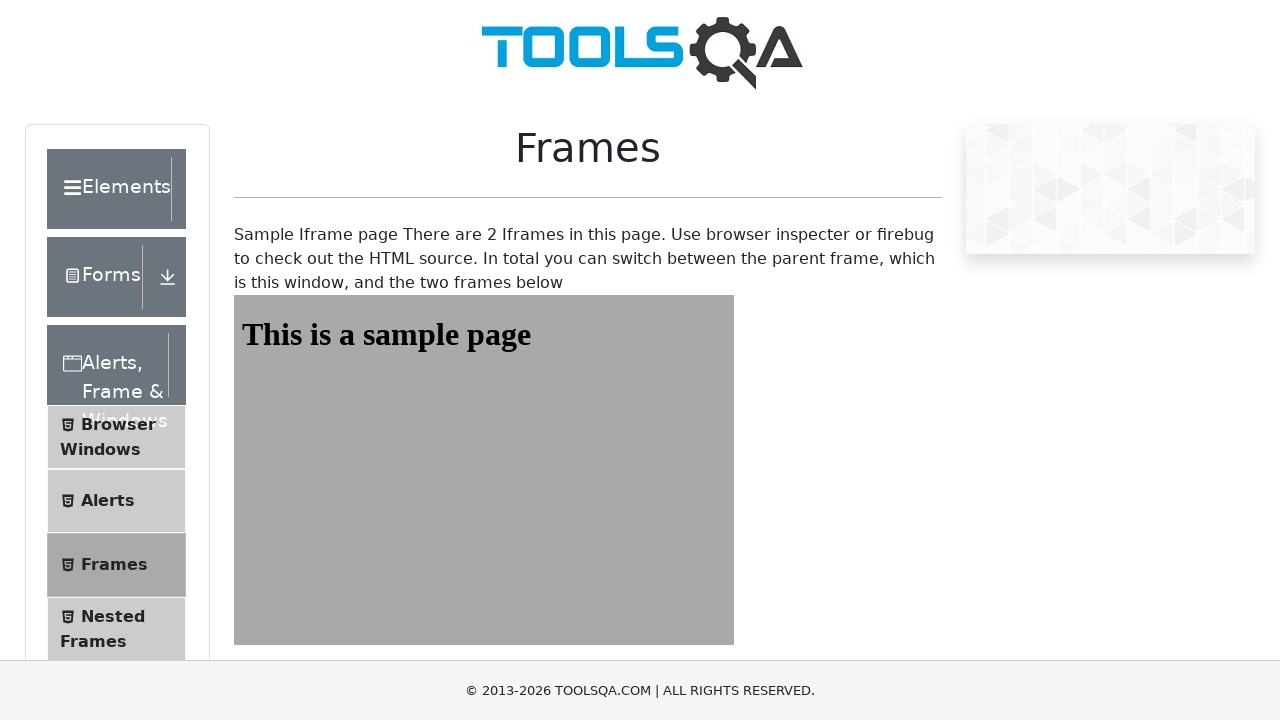

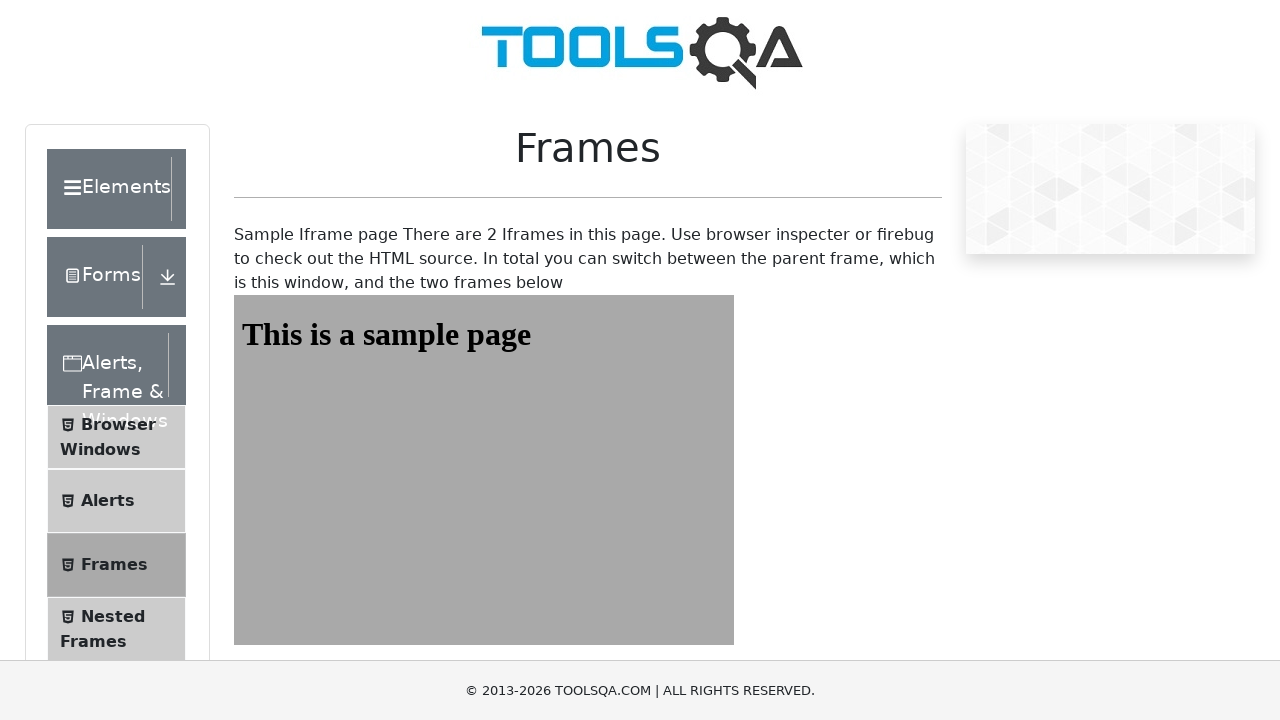